Tests form filling by entering text with name and age information into a textarea field on the Omayo blog test page

Starting URL: https://omayo.blogspot.com/

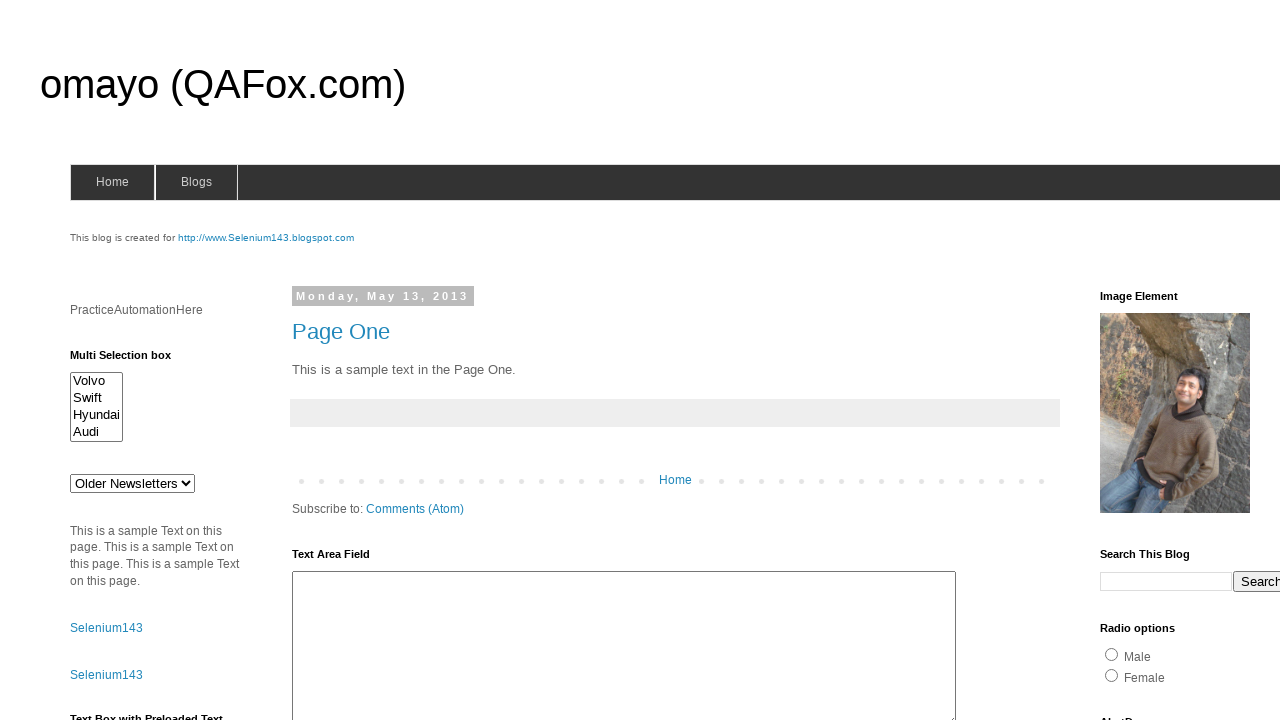

Filled textarea with first data set: Name is Vishnu Age is 27 on #ta1
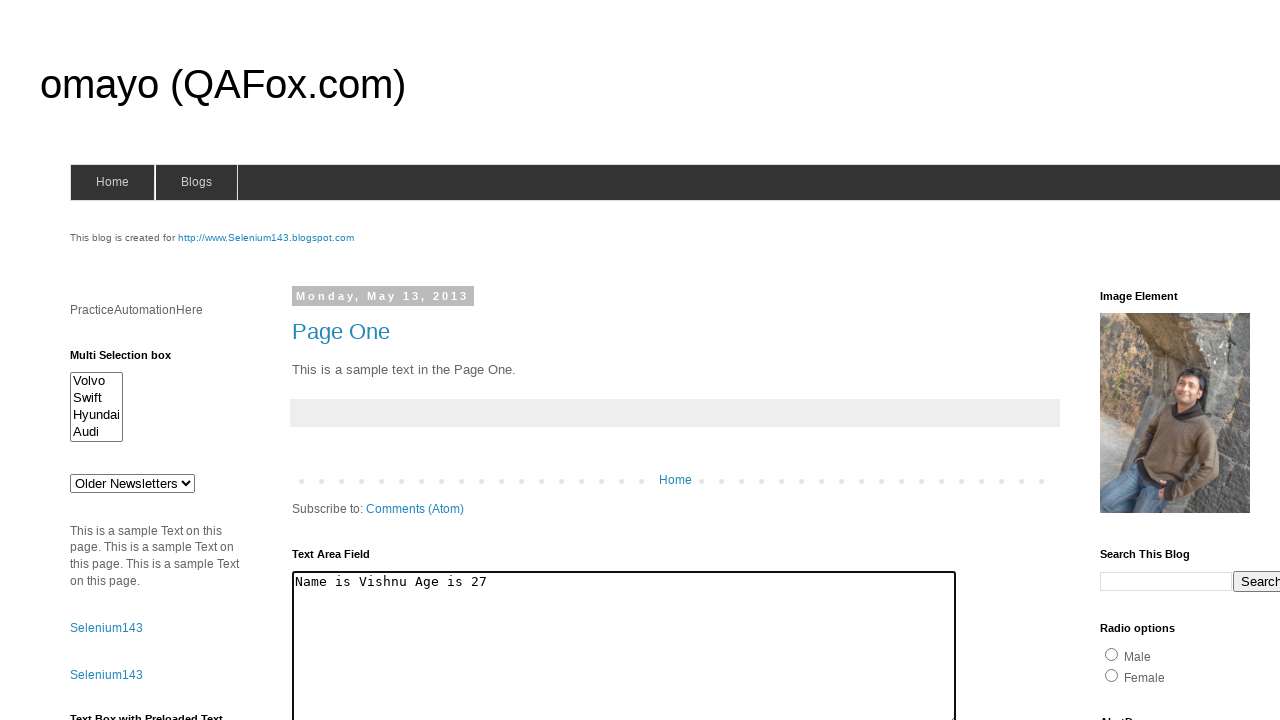

Filled textarea with second data set: Name is NR Age is 25 on #ta1
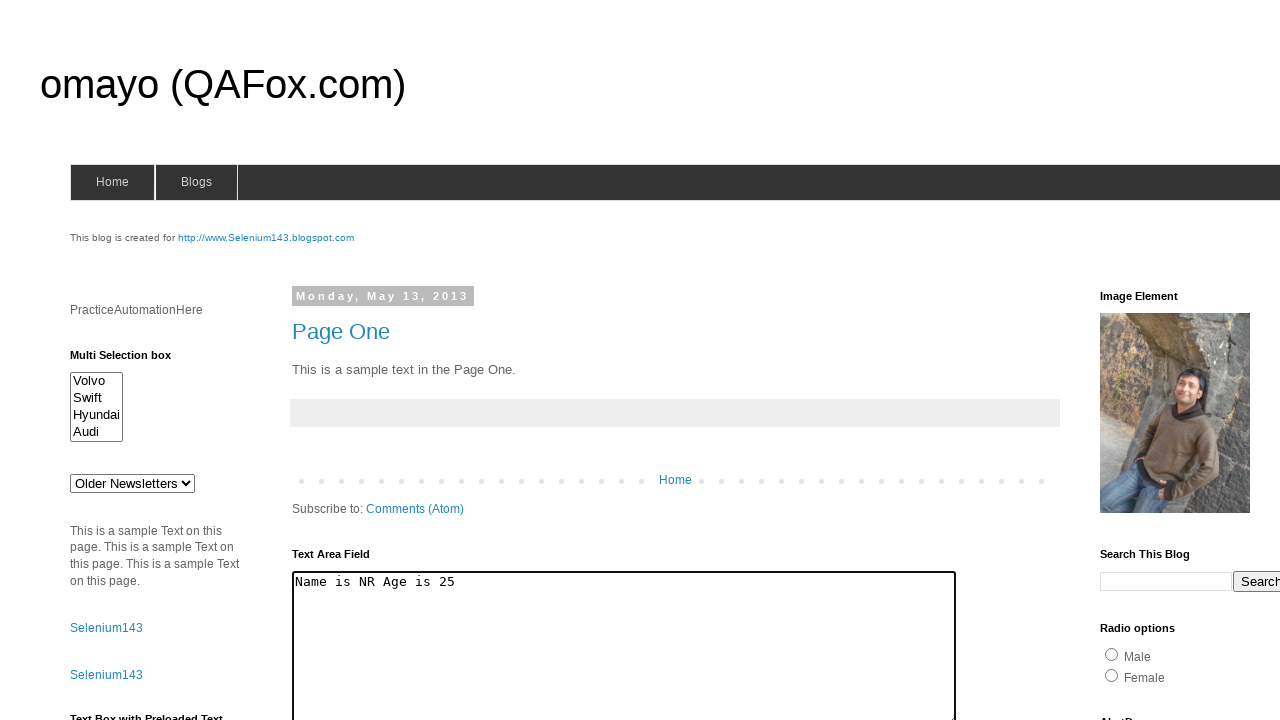

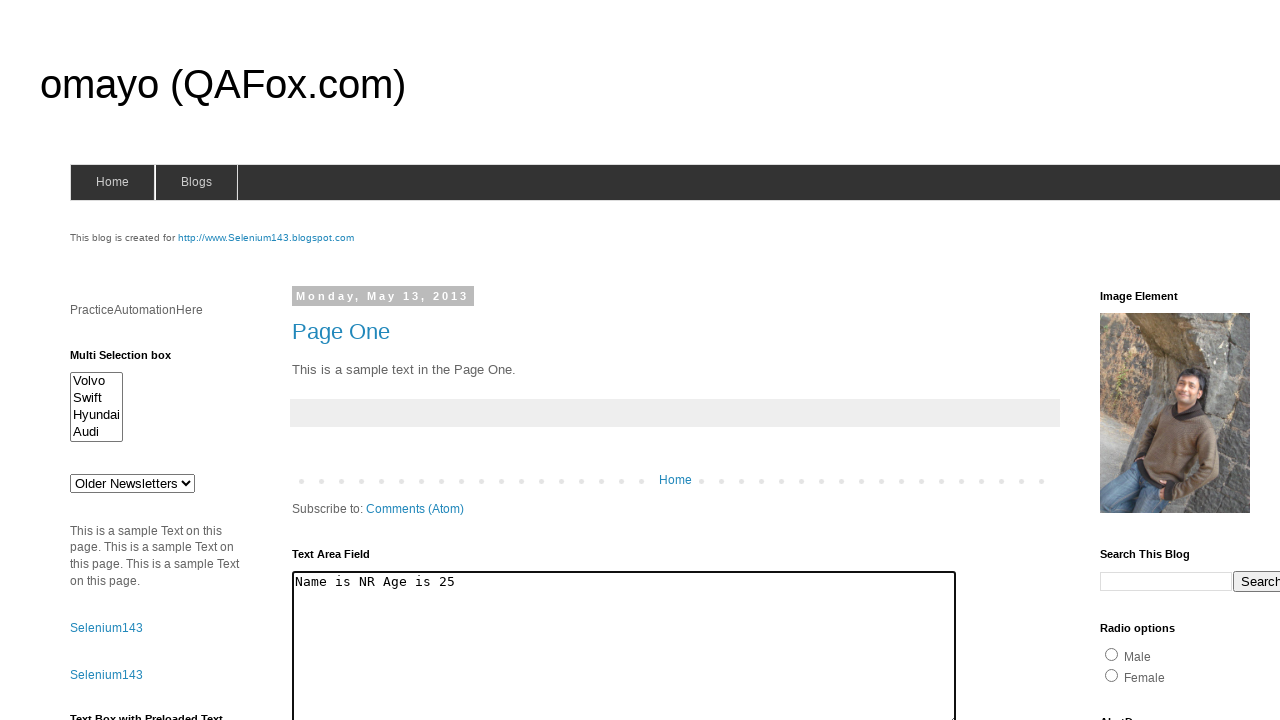